Tests a TCGM application home page by verifying UI elements (logo, buttons, recent paths section), then clicks the "Start new project" button and verifies the component selection page loads correctly with sidebar, main content, and footer elements.

Starting URL: https://sabry134.github.io/tcgm_tests.io

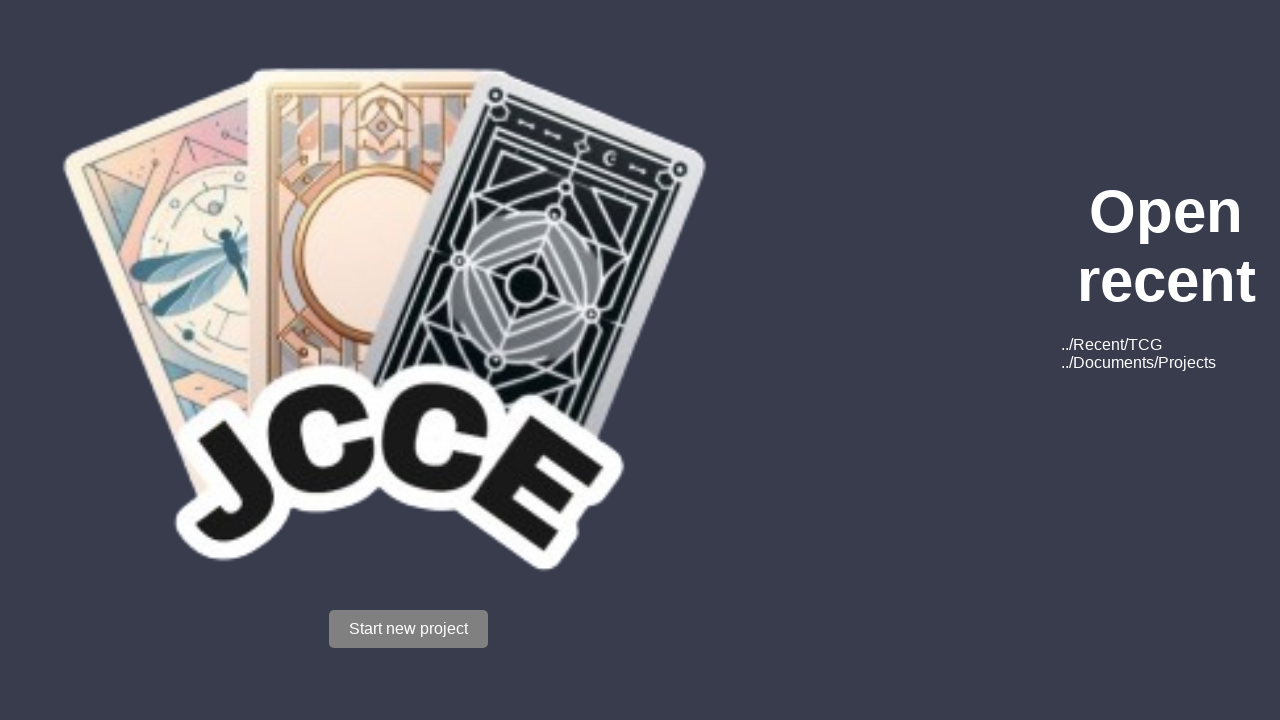

Verified page title is 'Home'
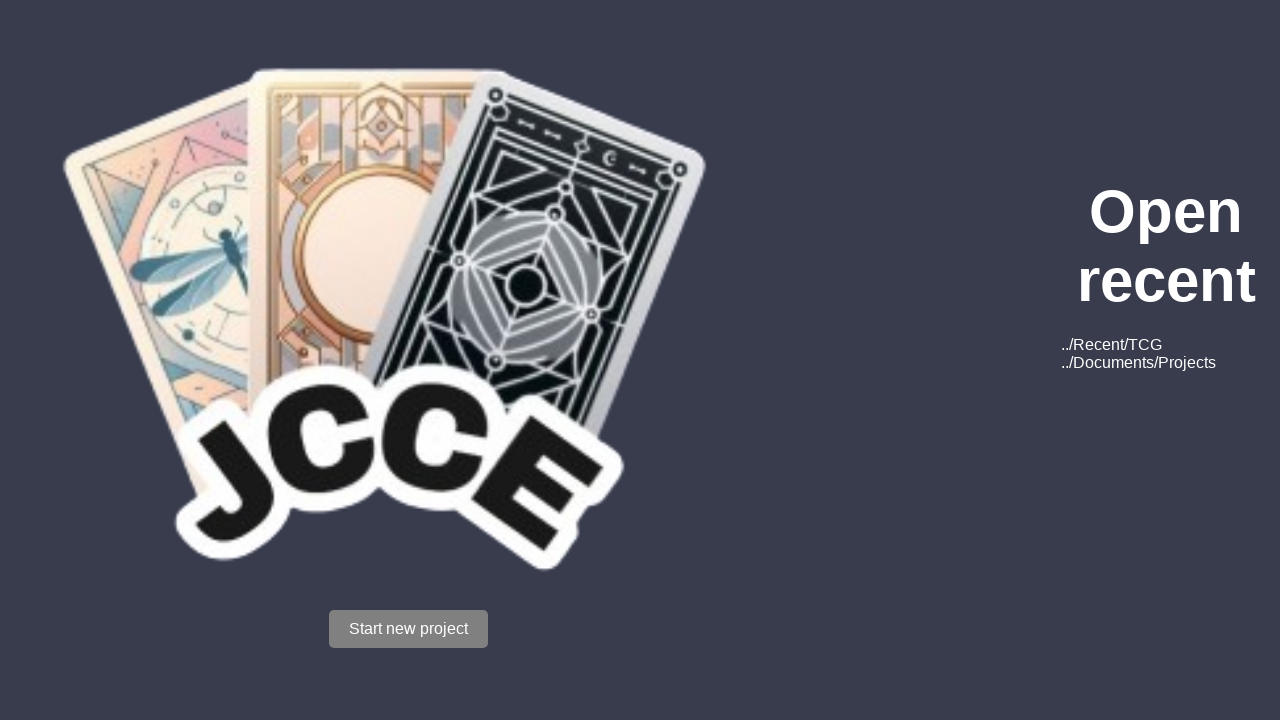

Located 'Start new project' button
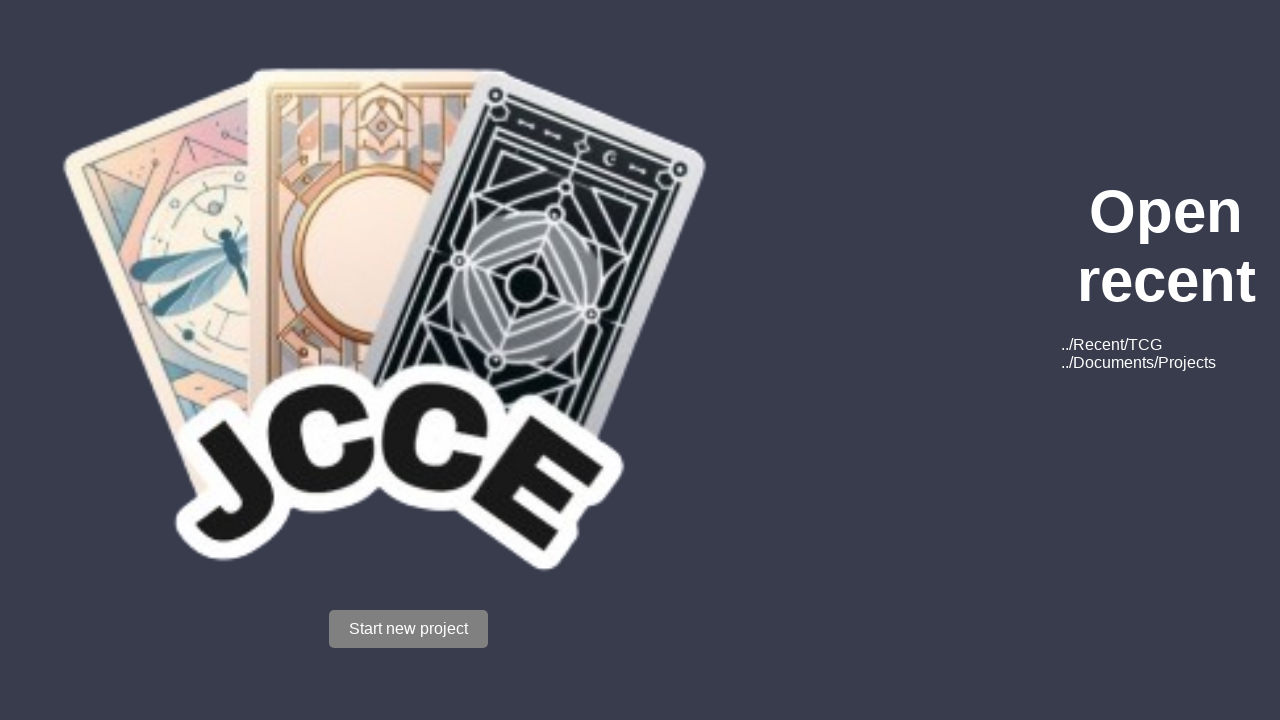

Verified 'Start new project' button is visible
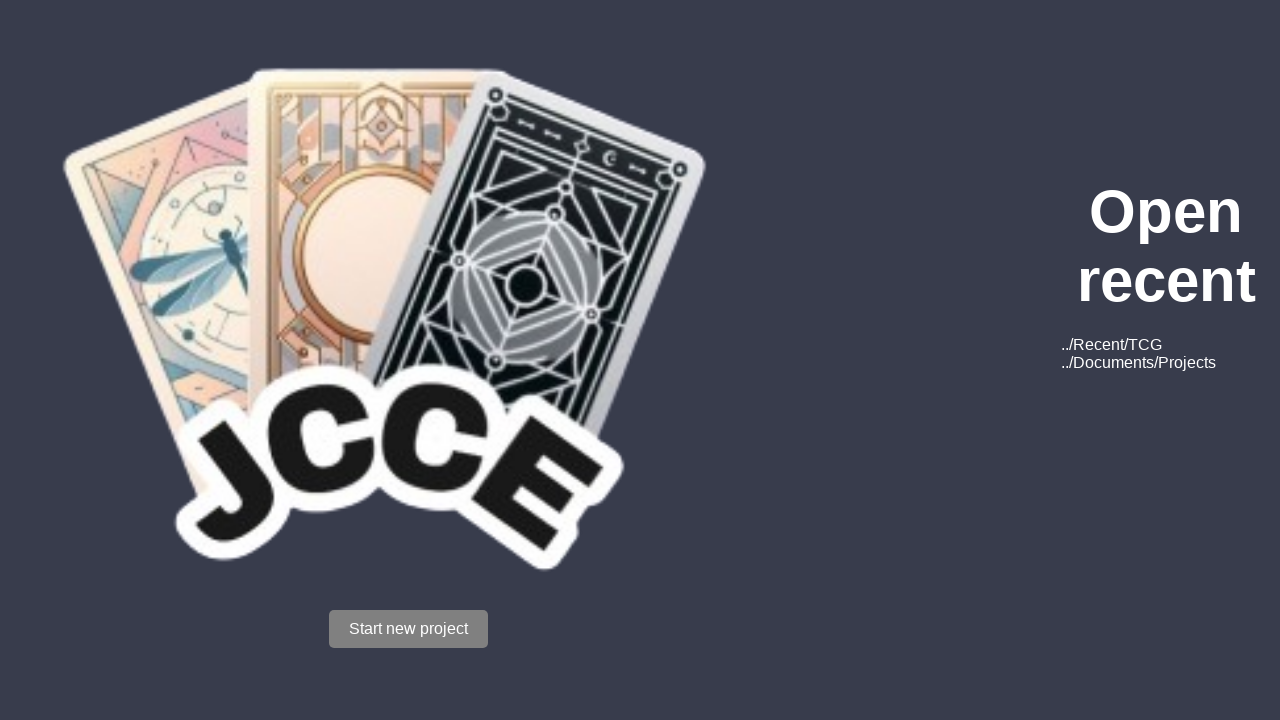

Verified 'Start new project' button is enabled
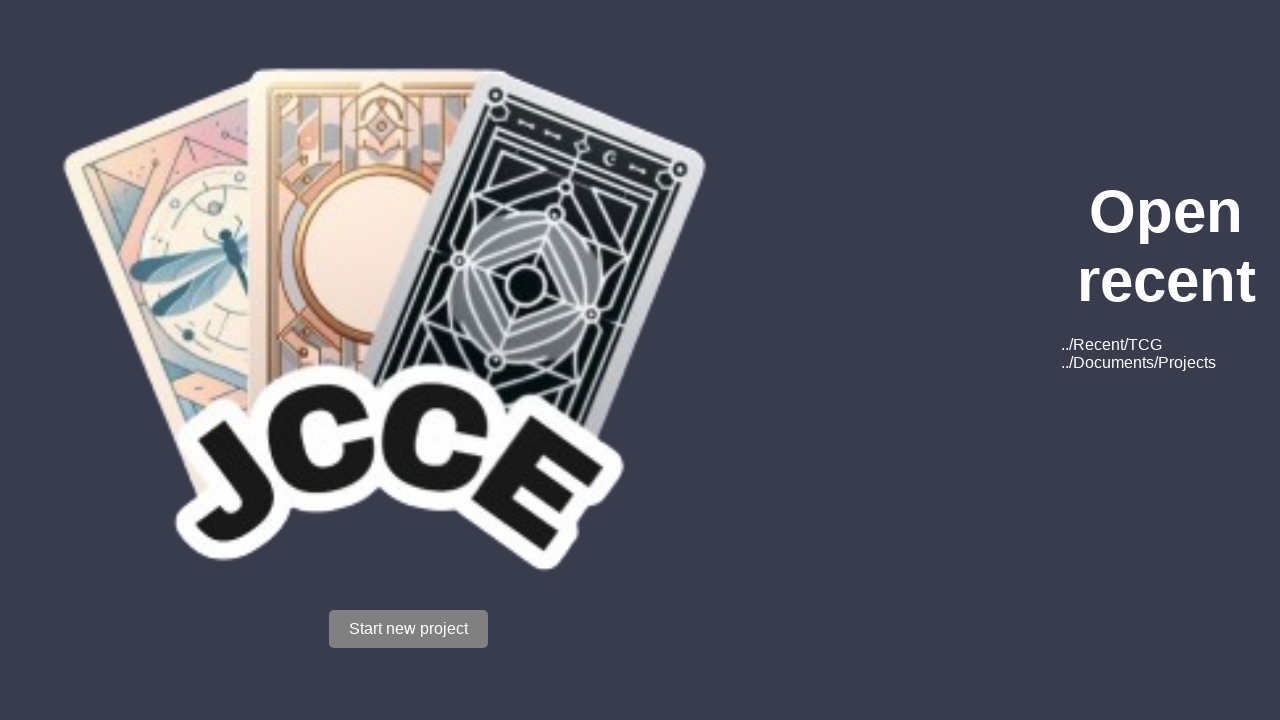

Located 'Open recent' title element
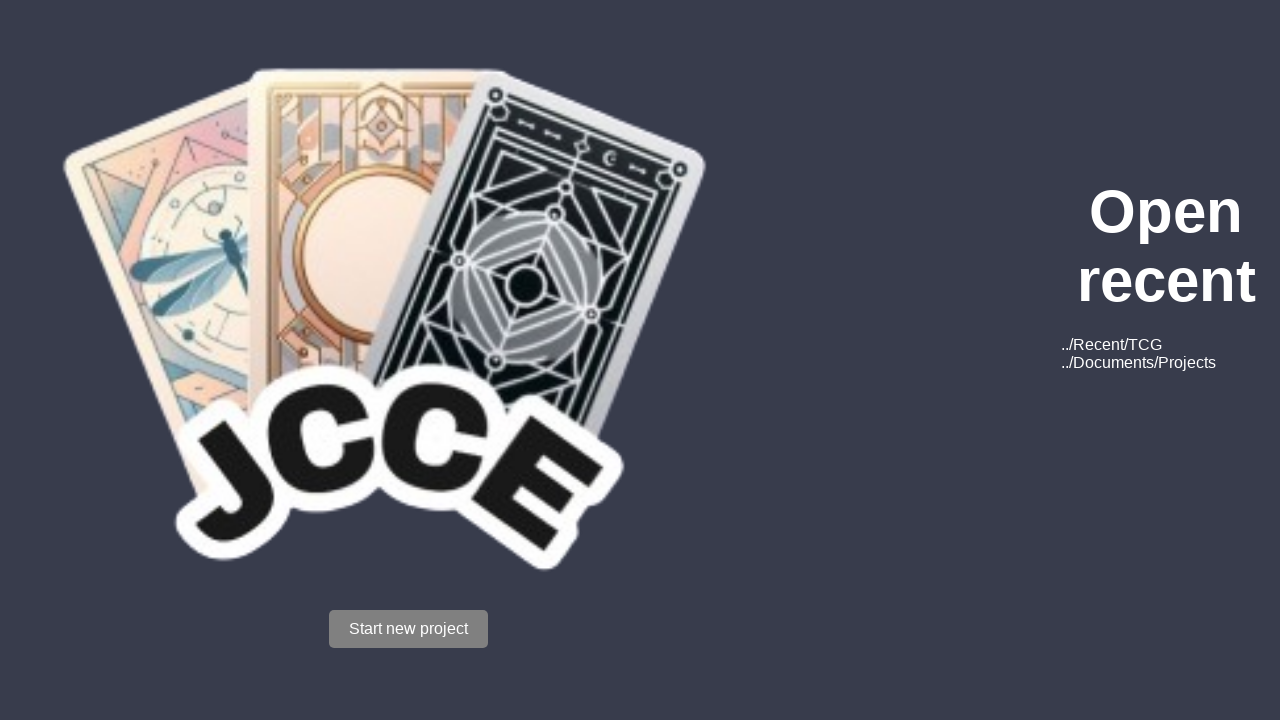

Verified 'Open recent' title is visible
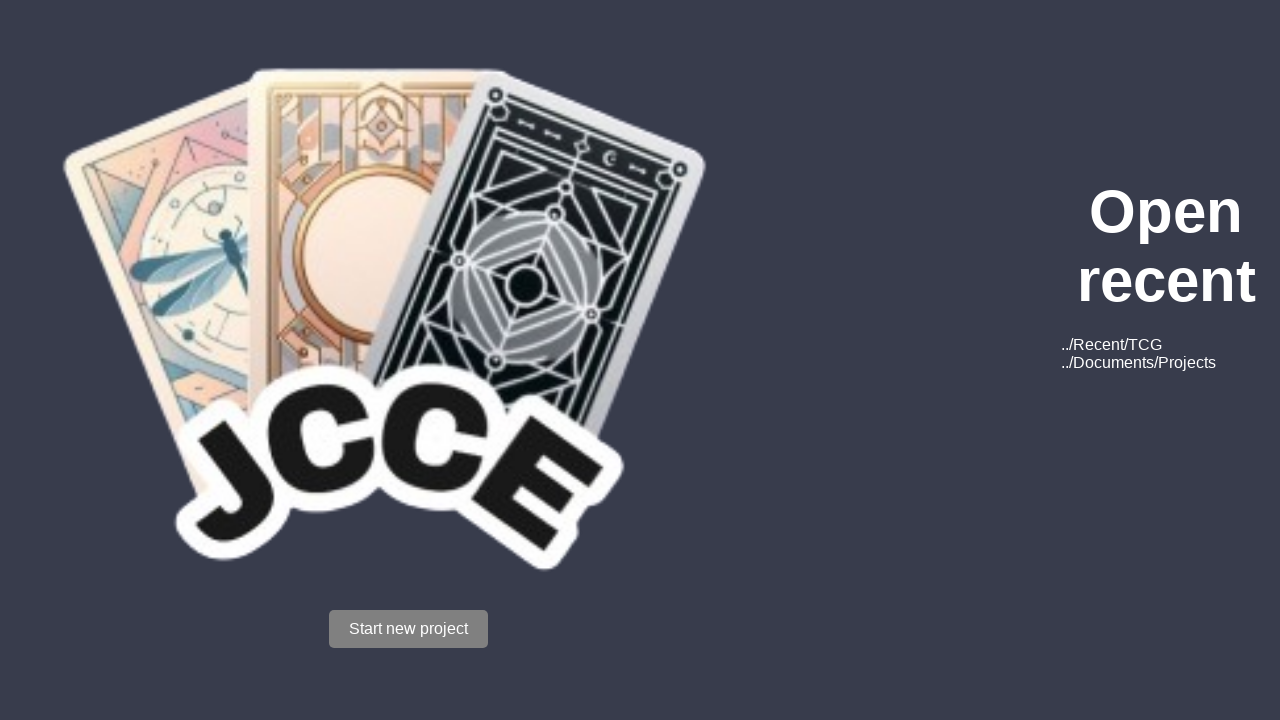

Located recent paths section
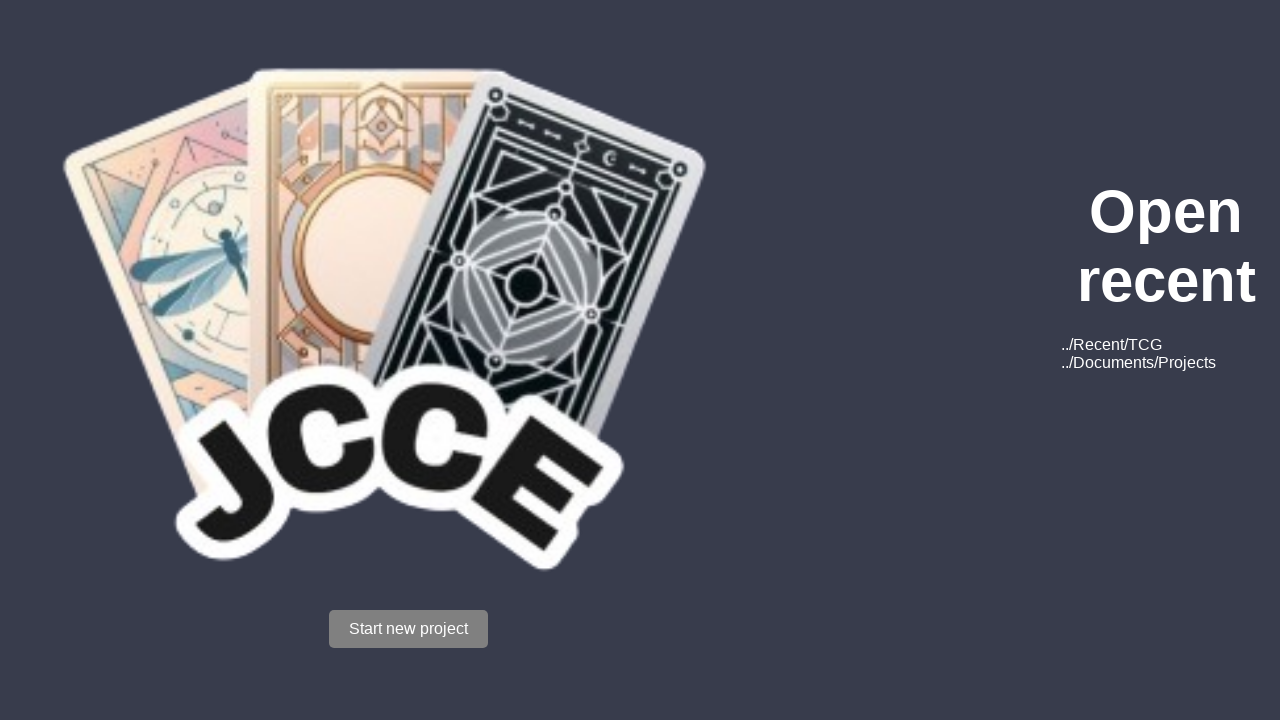

Verified recent paths section is visible
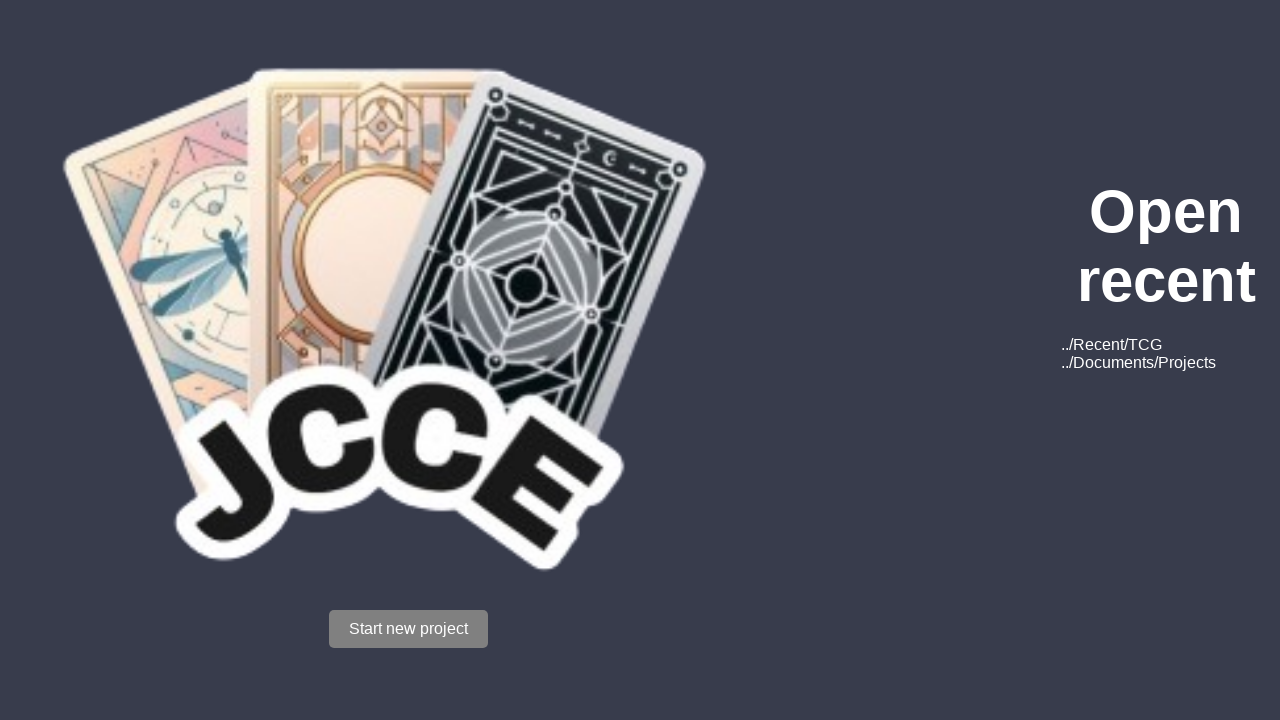

Retrieved all recent path elements
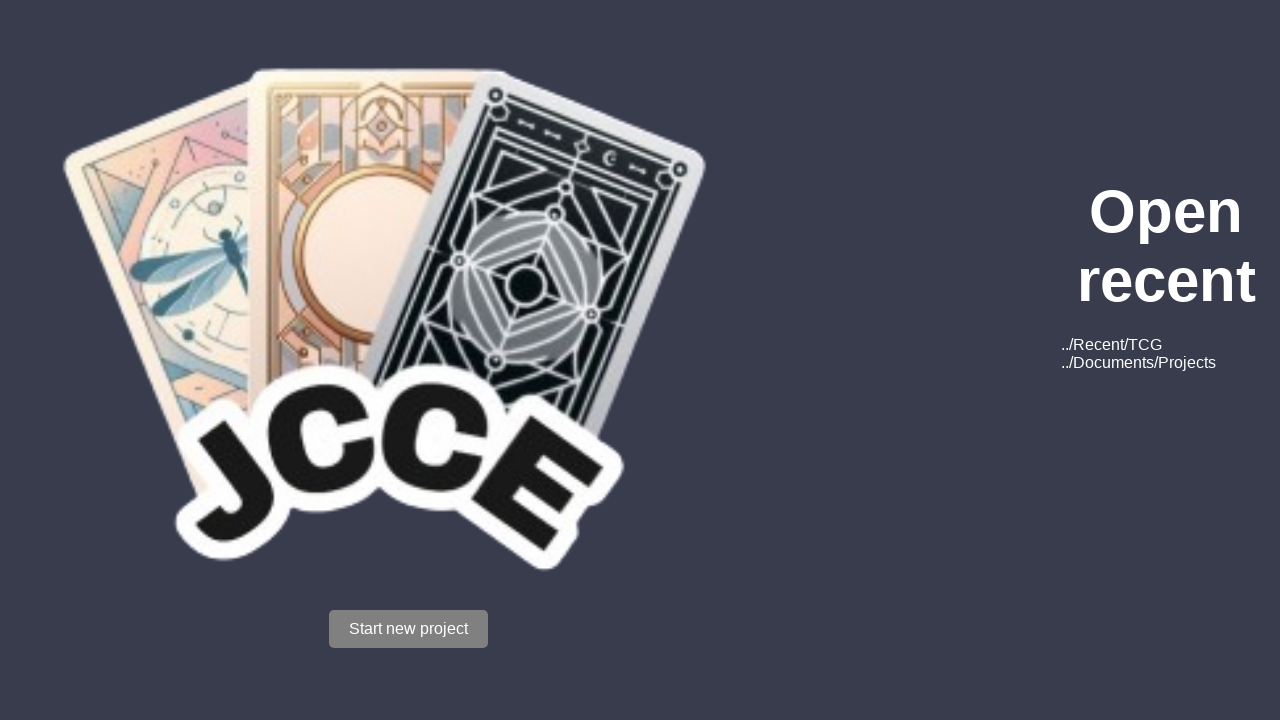

Verified recent paths are displayed
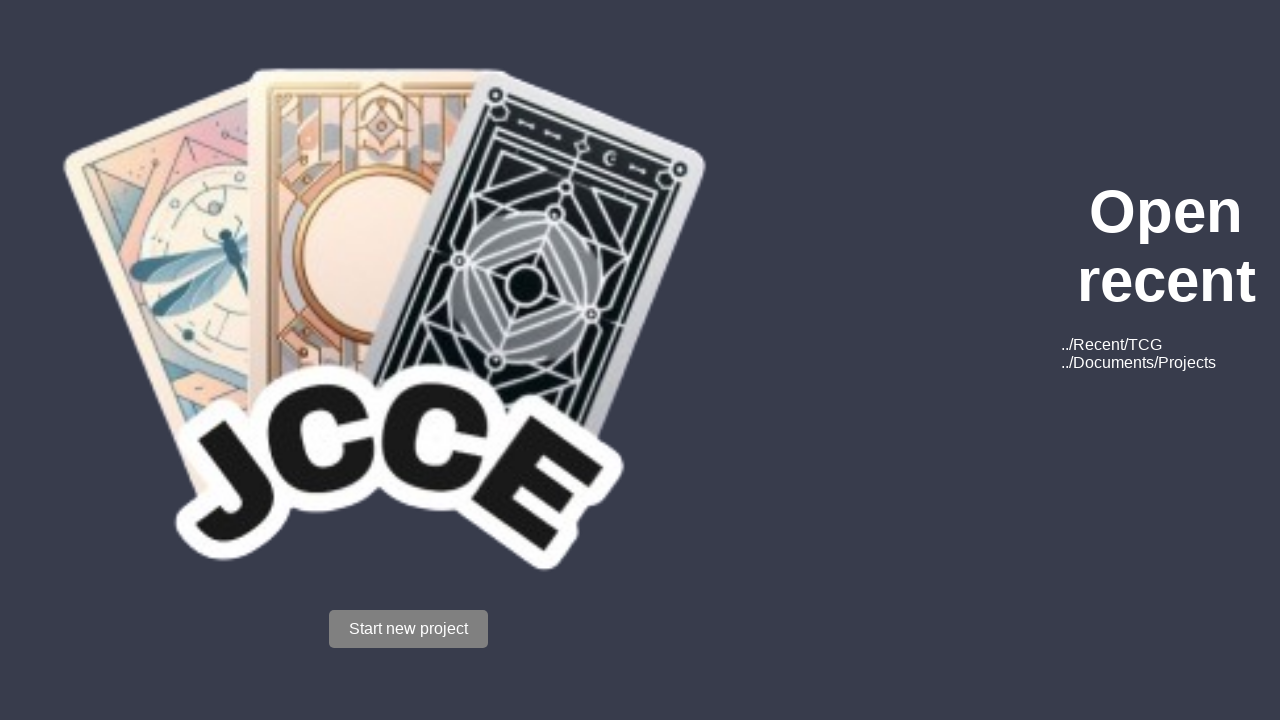

Verified first recent path is '../Recent/TCG'
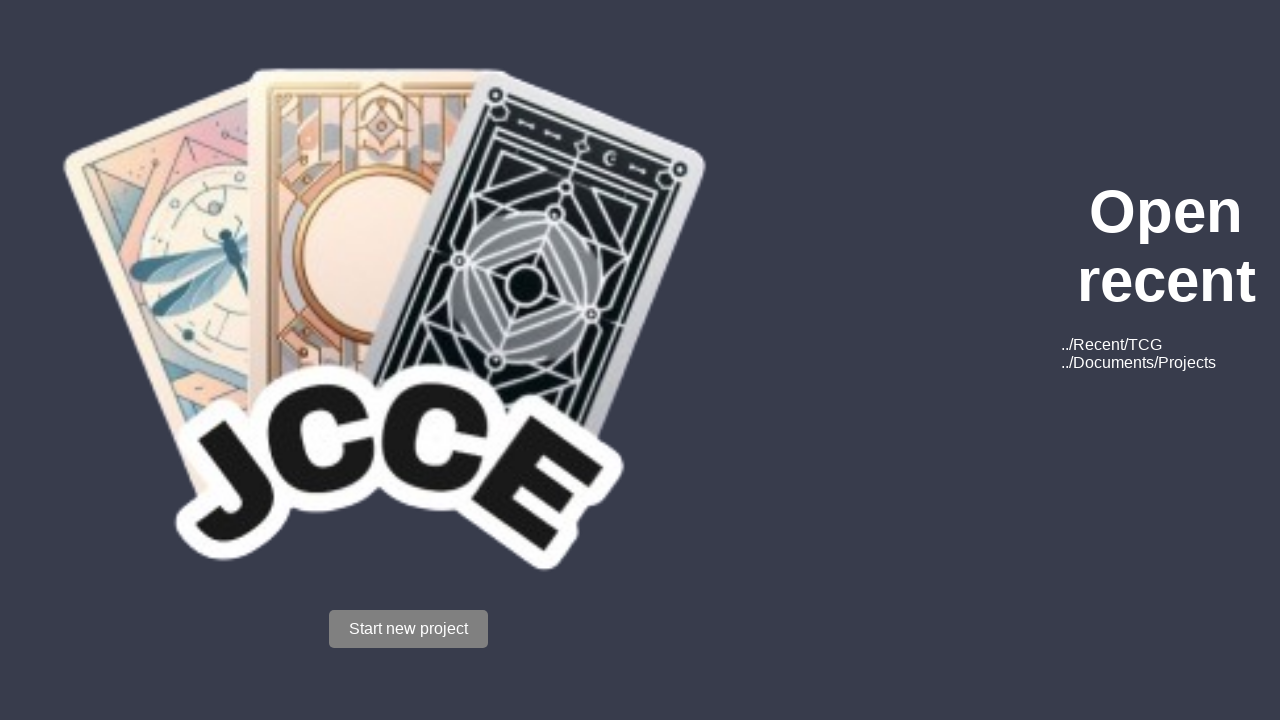

Verified second recent path is '../Documents/Projects'
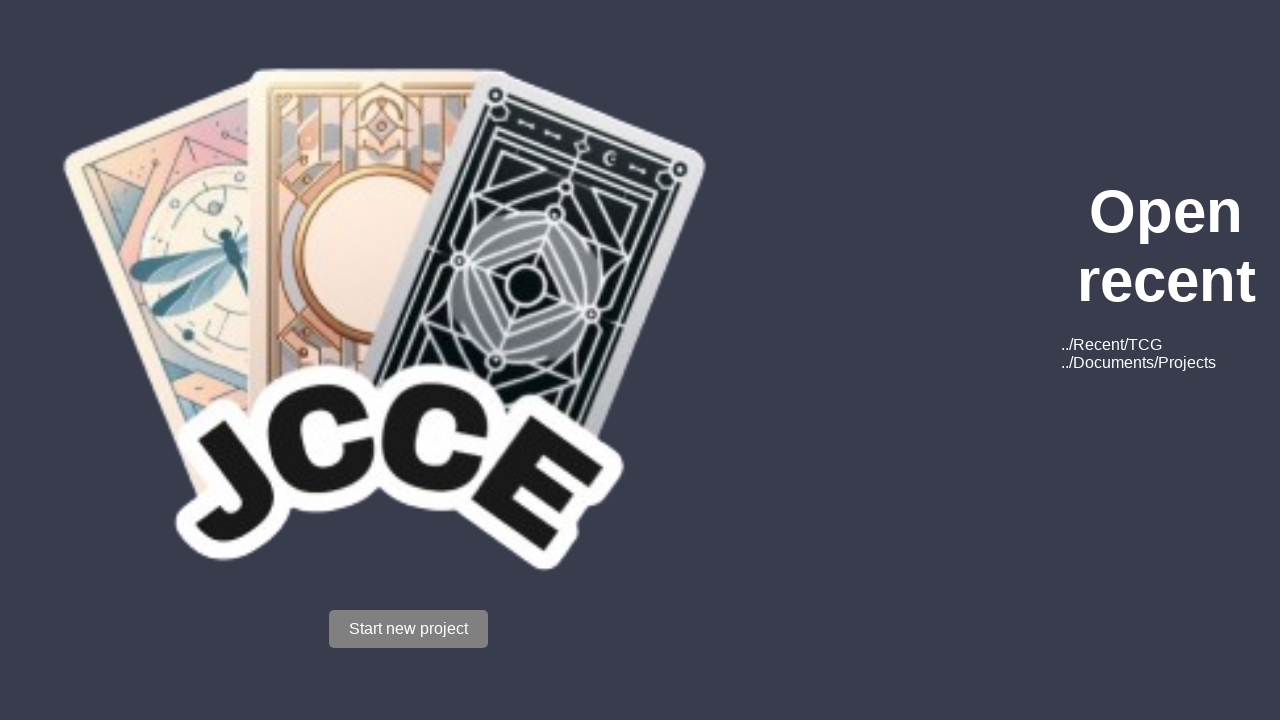

Located JCCE logo image
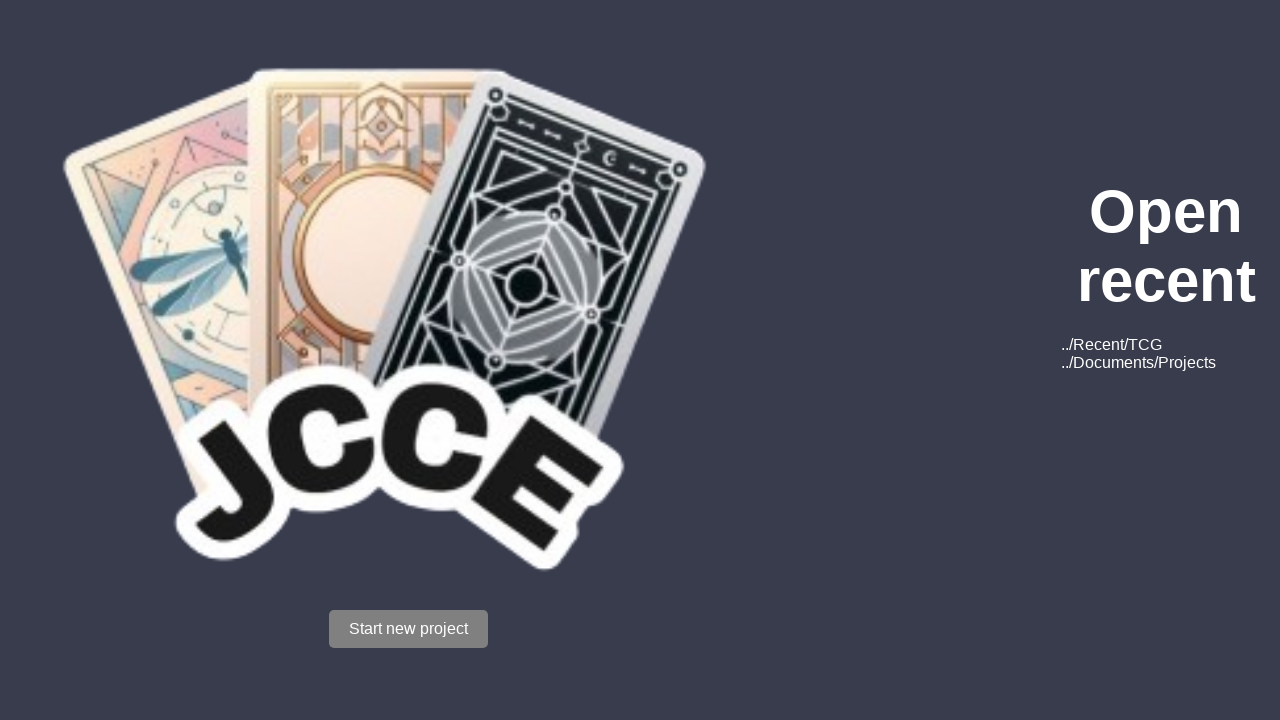

Verified JCCE logo image is visible
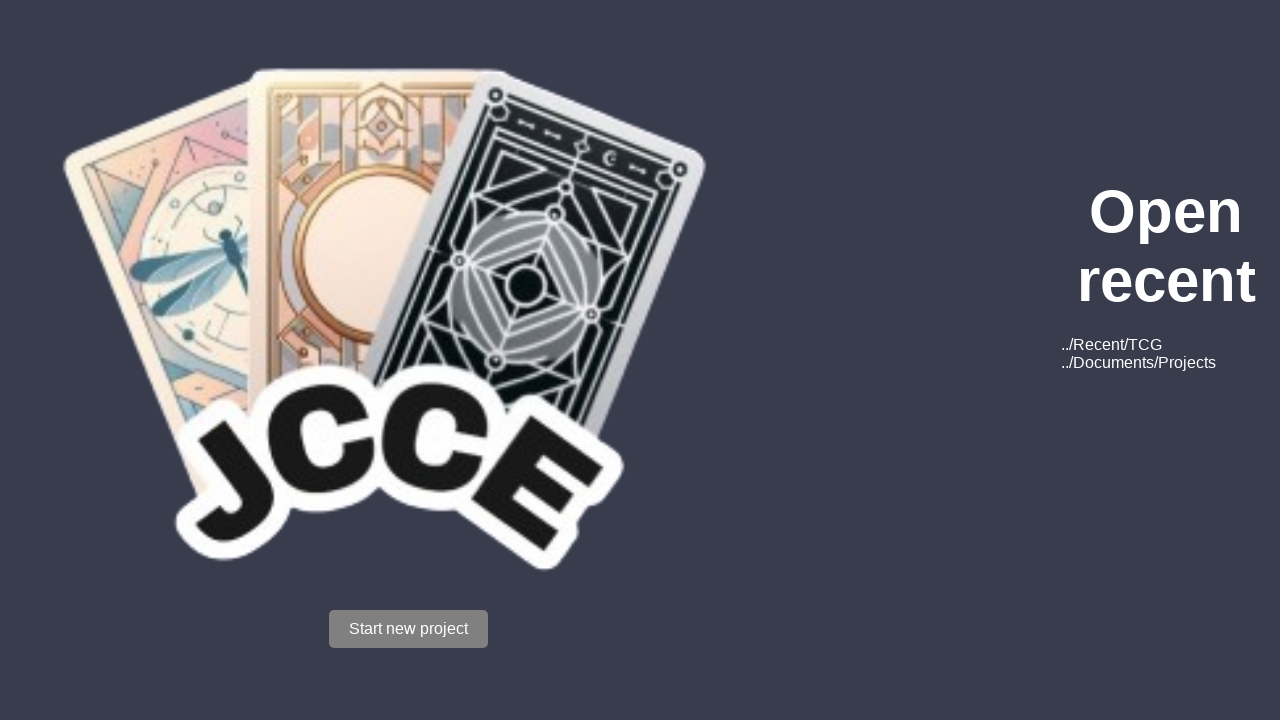

Verified button text is 'Start new project'
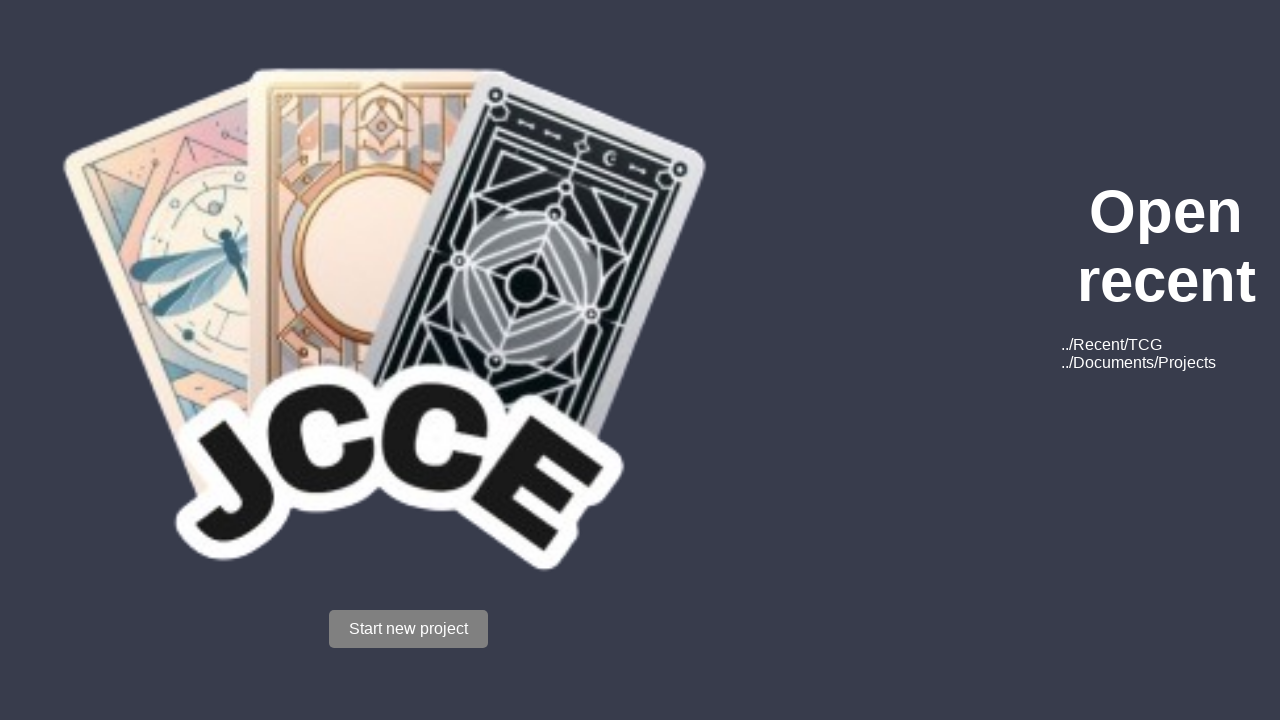

Located header container
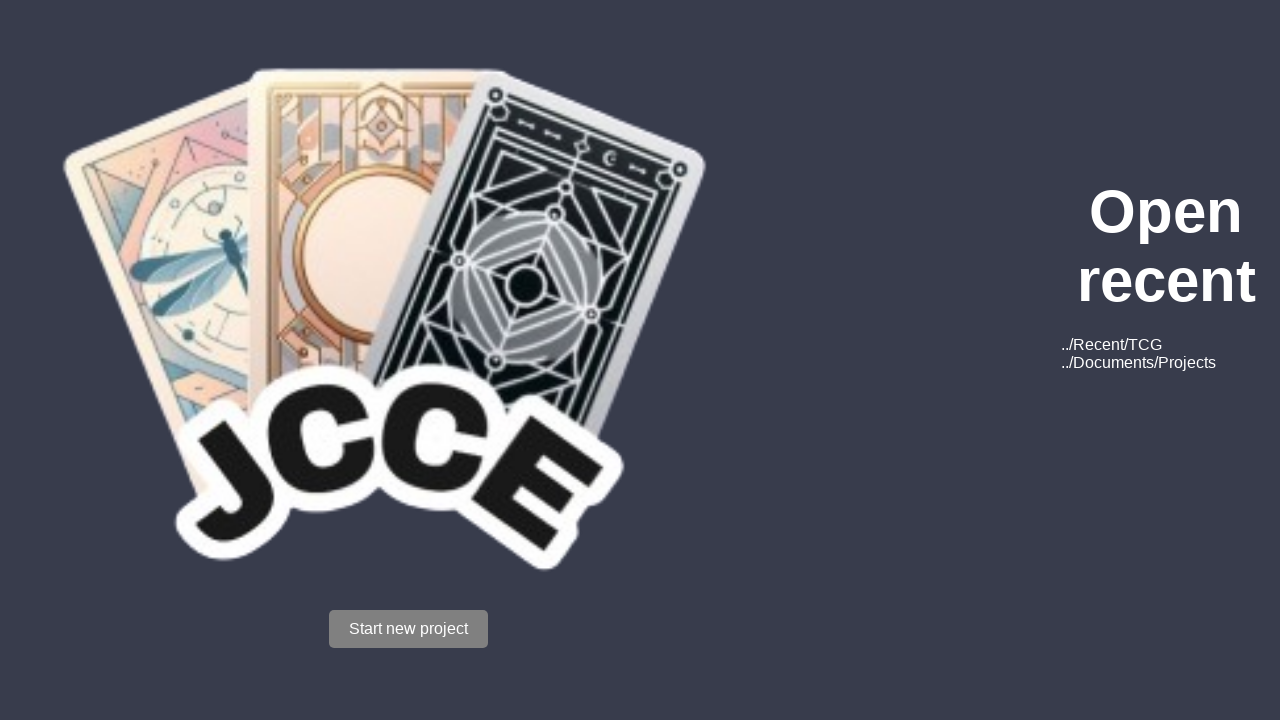

Verified header container is visible
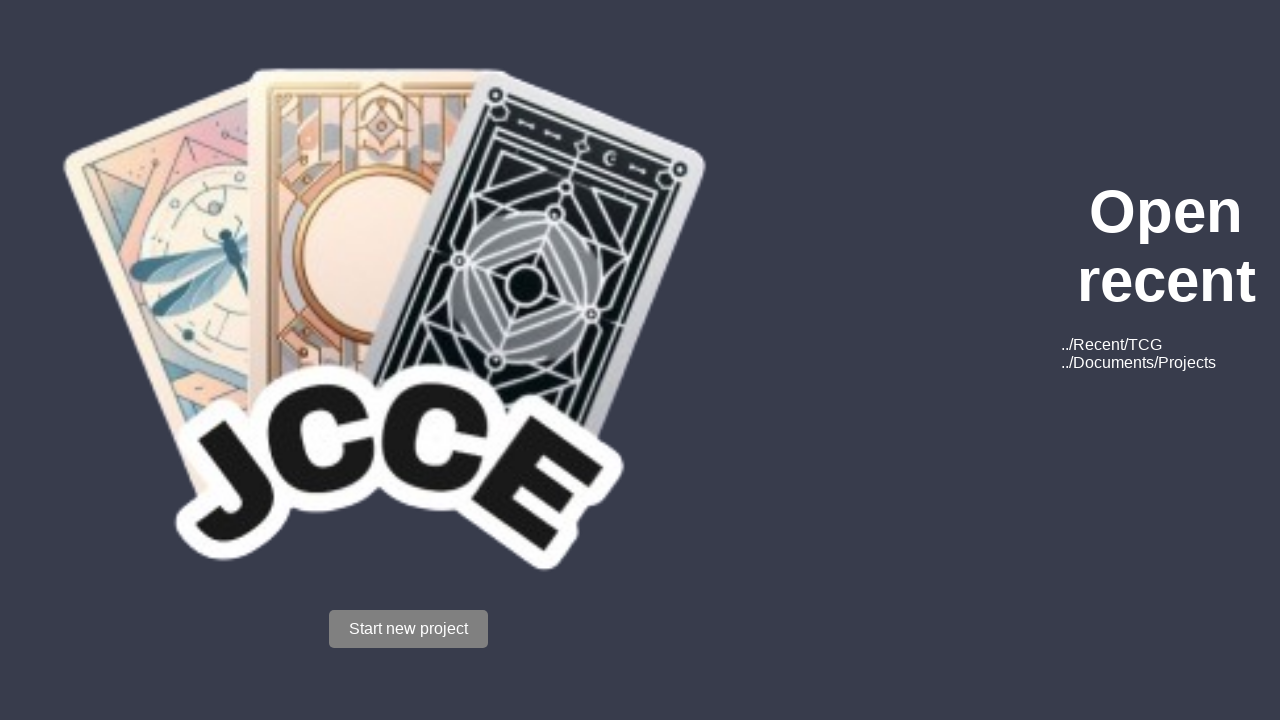

Located left container
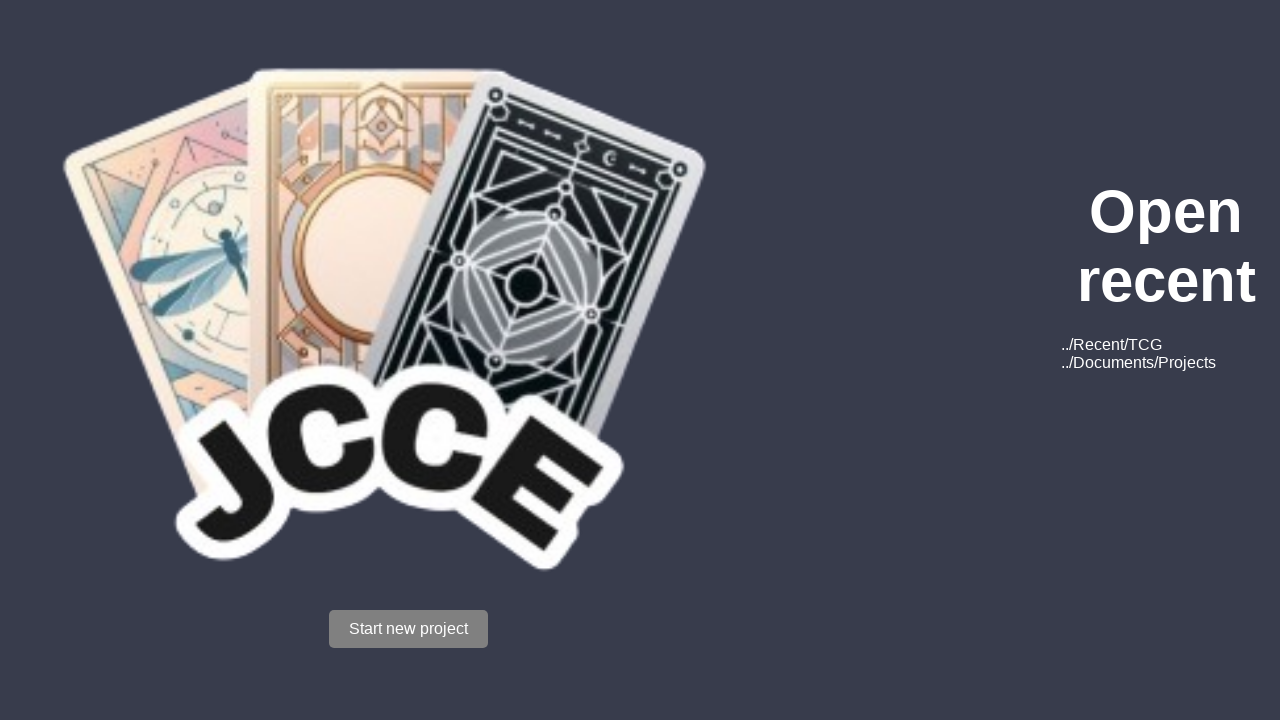

Located right container
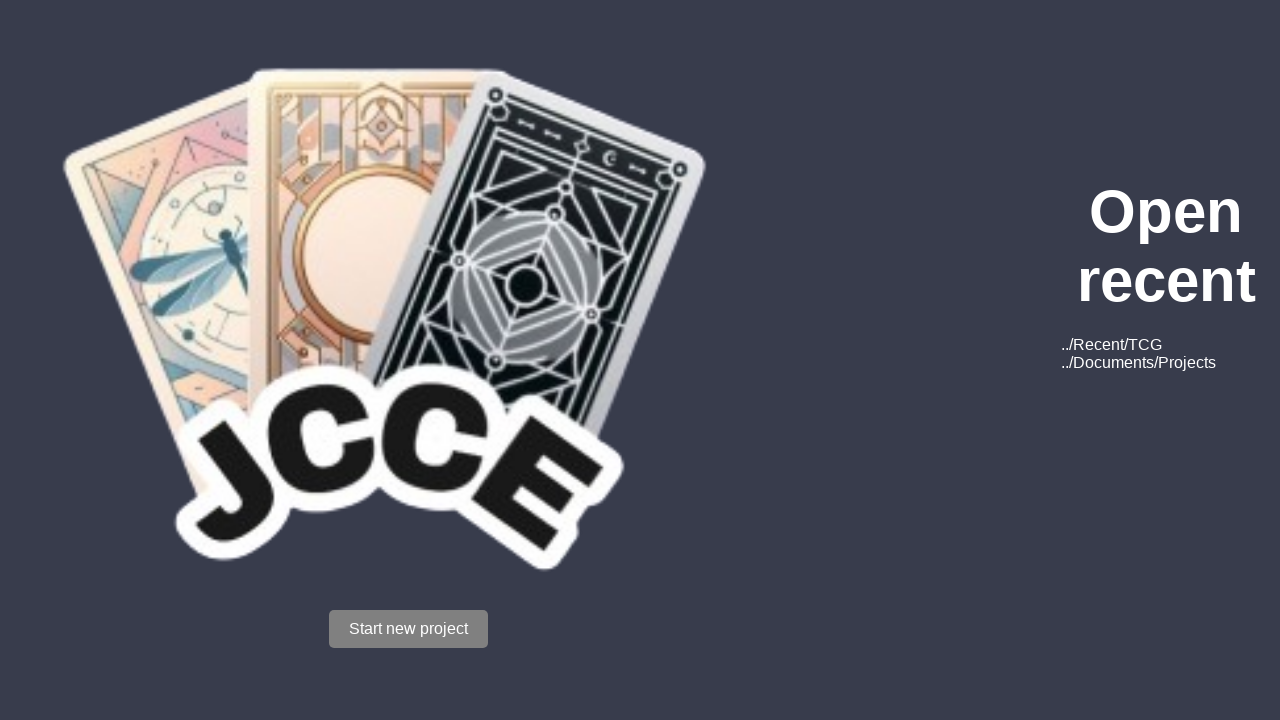

Verified left container is visible
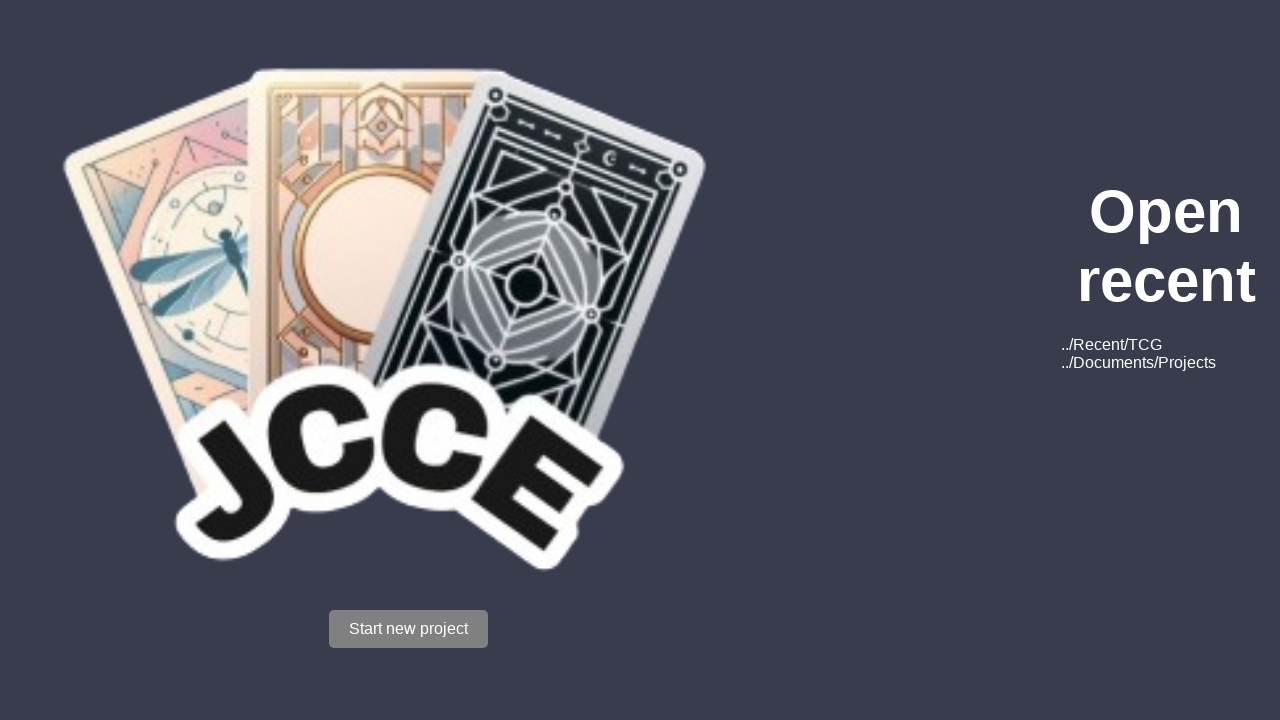

Verified right container is visible
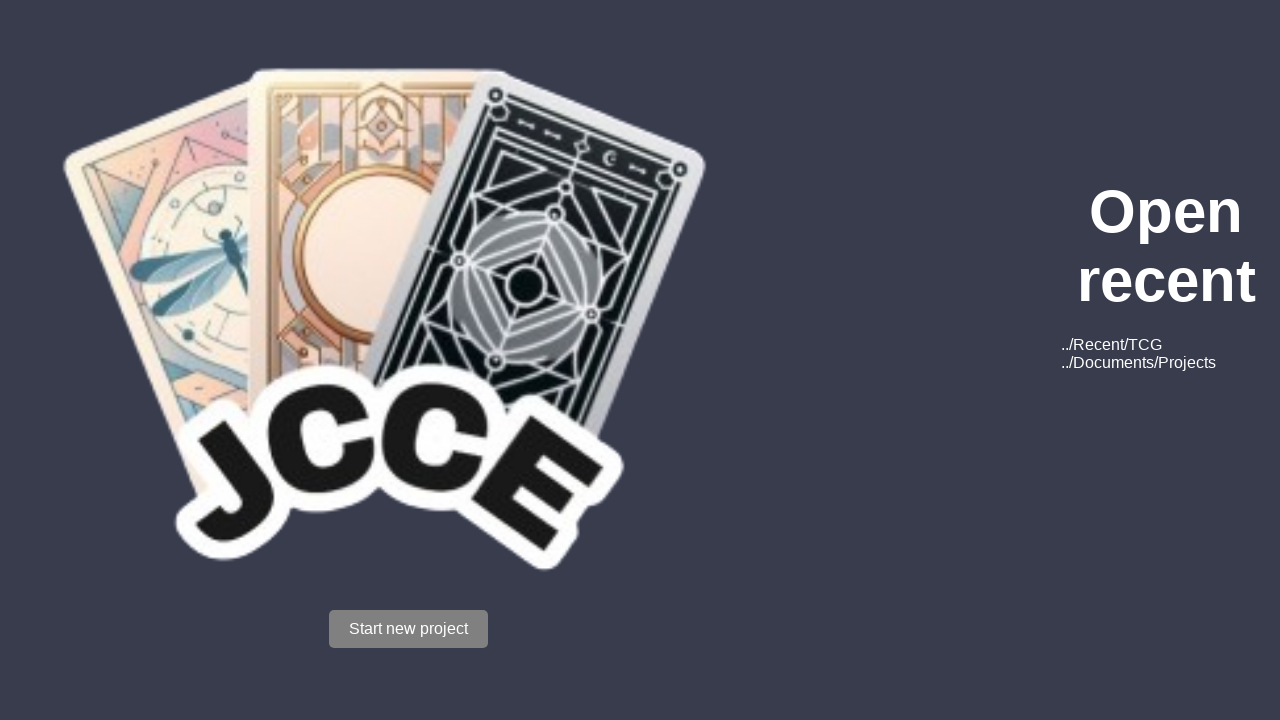

Verified 'Open recent' title text contains 'Open recent'
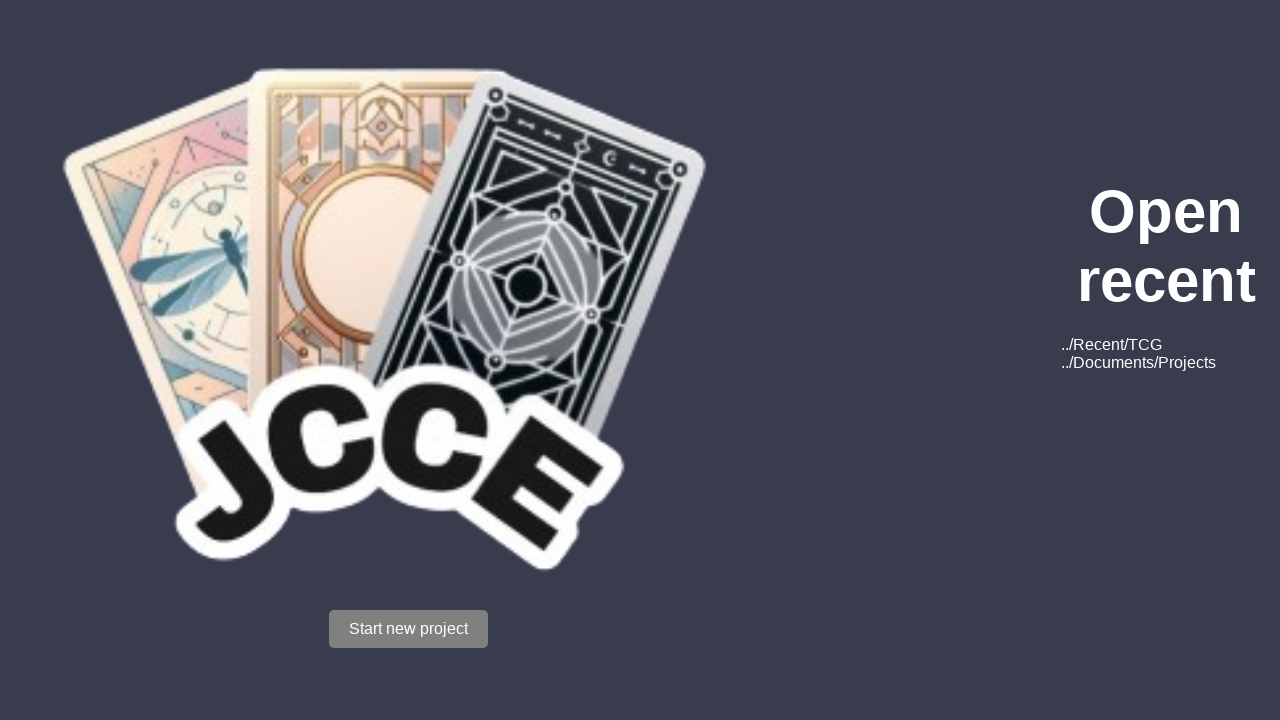

Clicked 'Start new project' button at (408, 629) on xpath=//button[text()='Start new project']
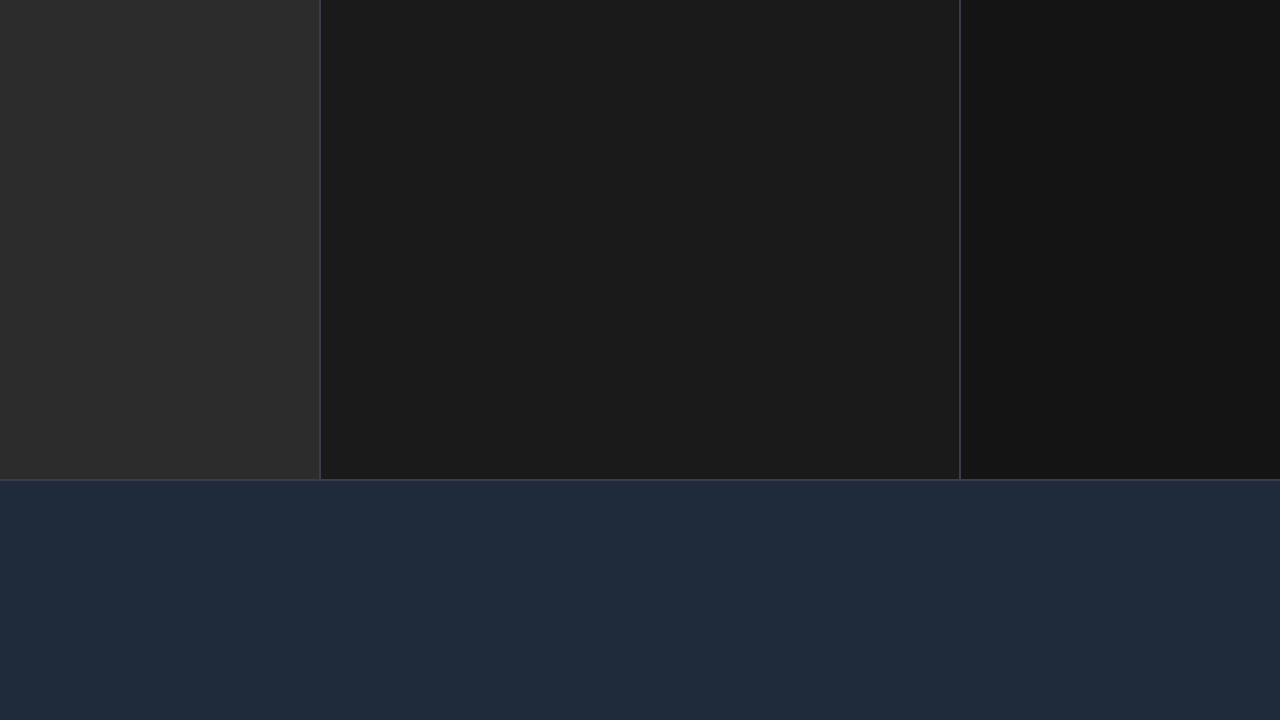

Waited for navigation to component-selection page
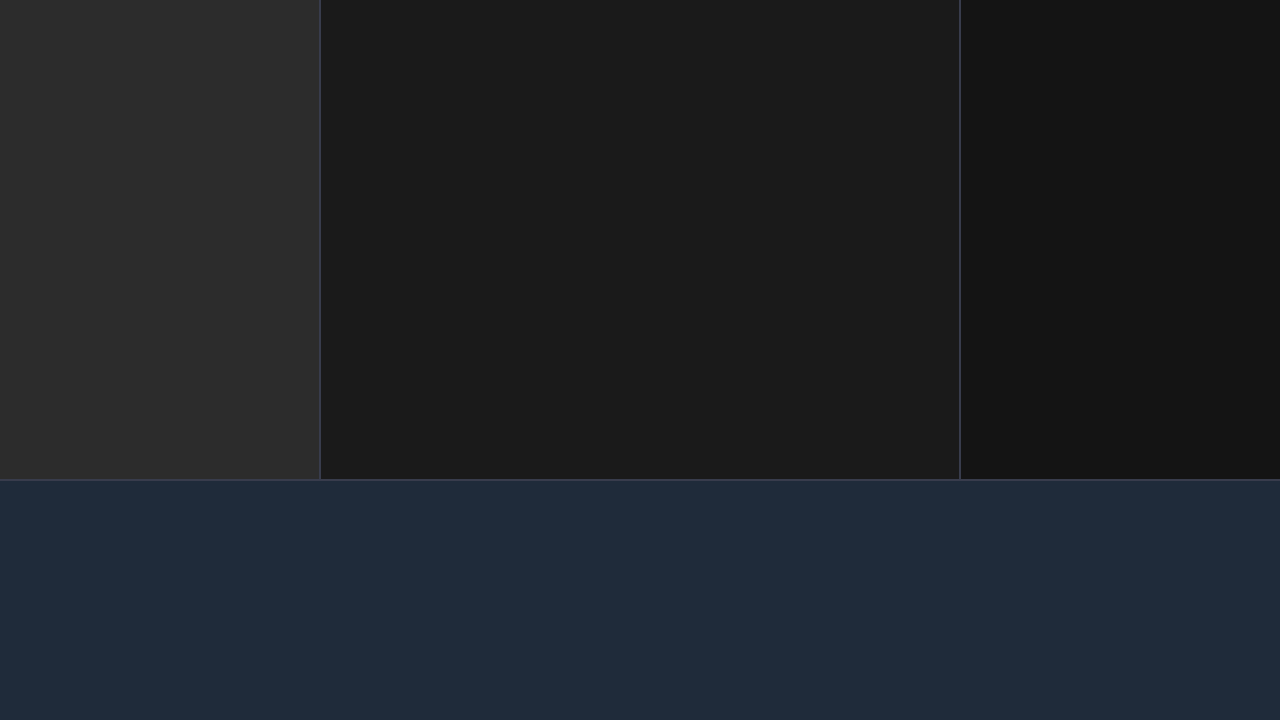

Verified URL contains 'component-selection'
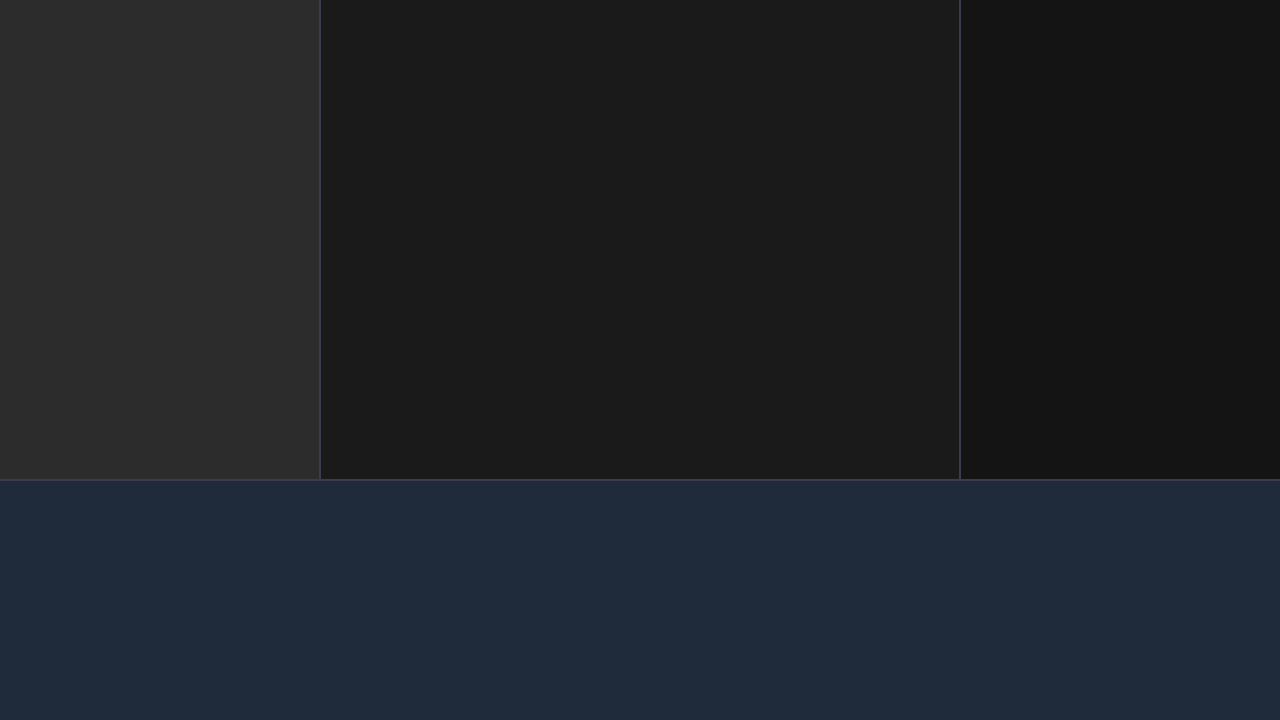

Verified page title is 'TCGM' on component-selection page
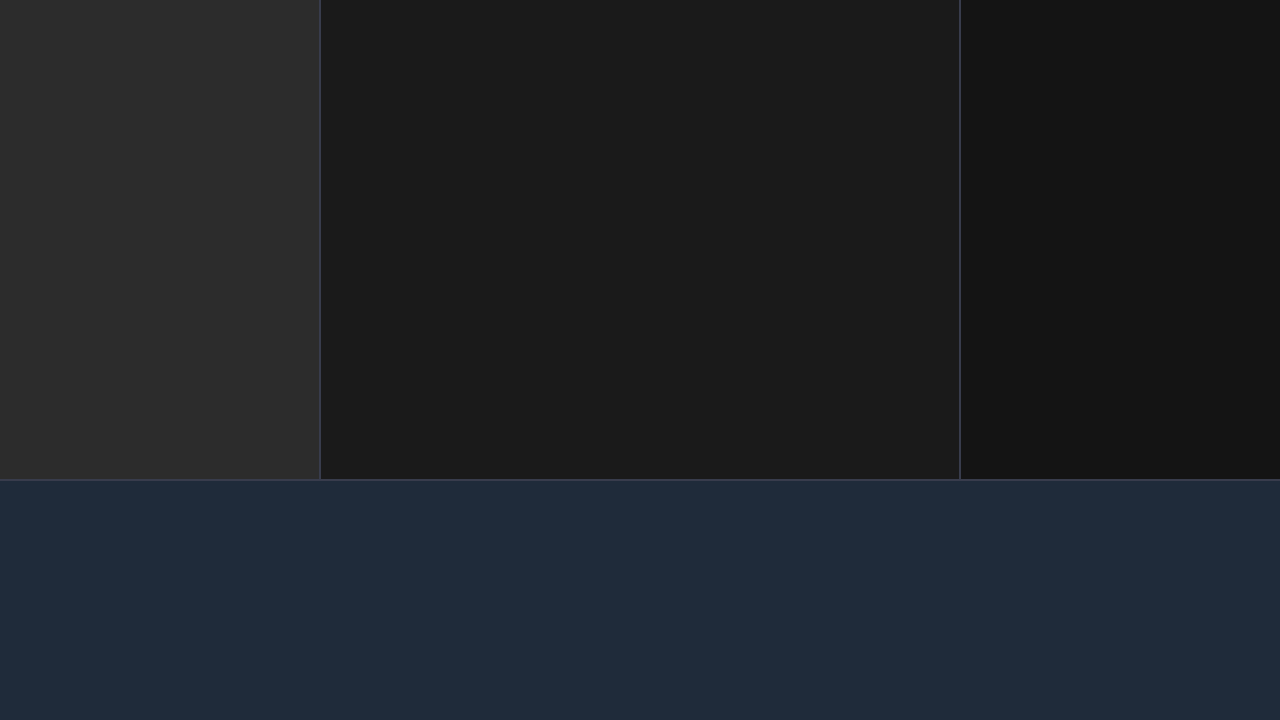

Located left sidebar
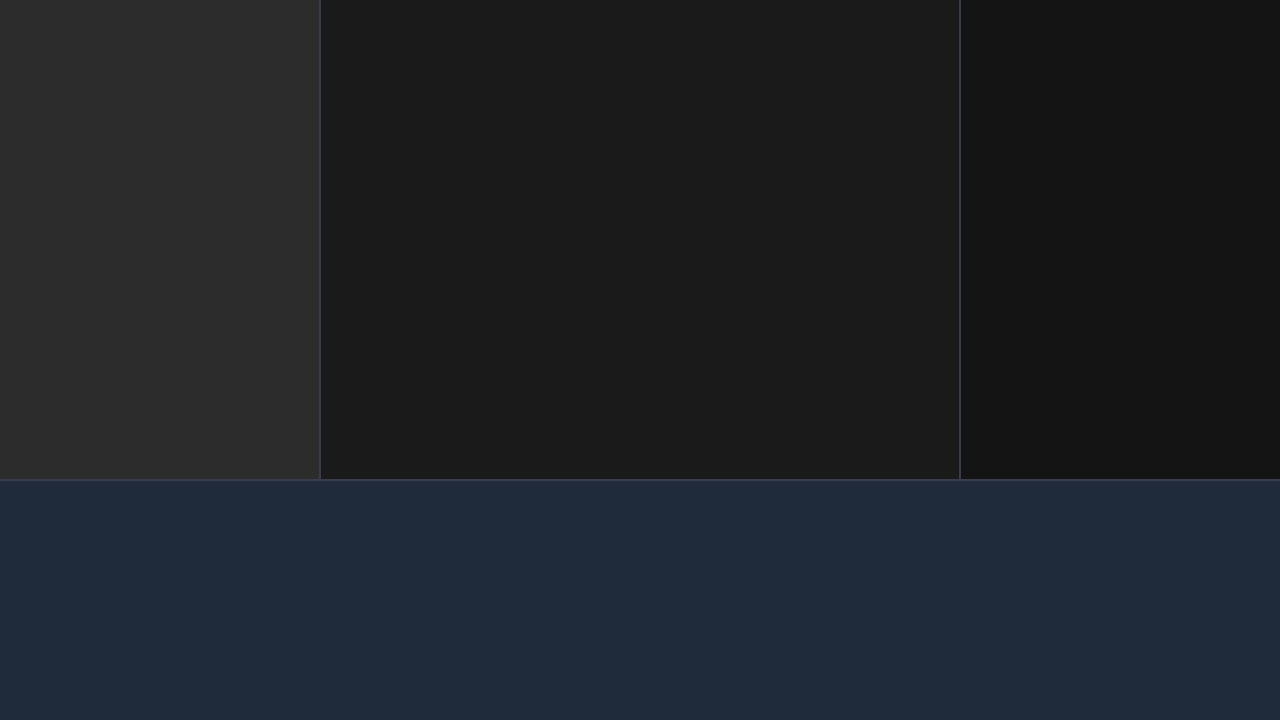

Verified left sidebar is visible
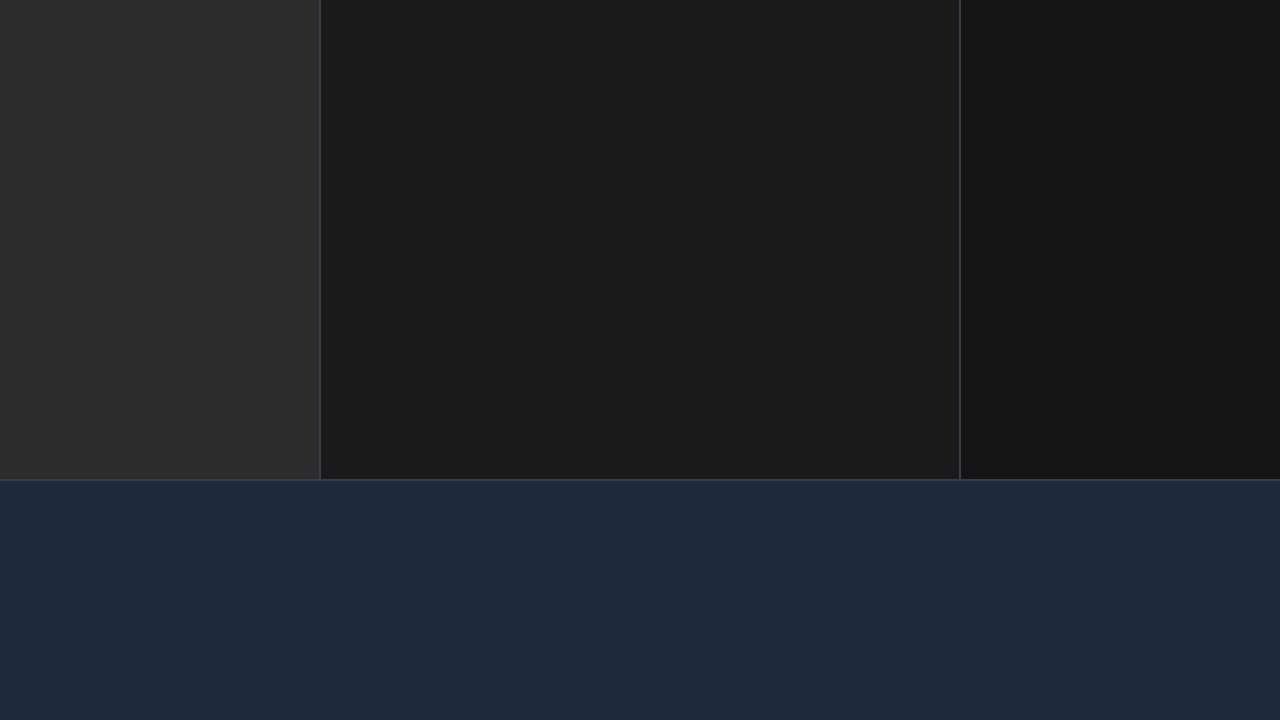

Located main content element
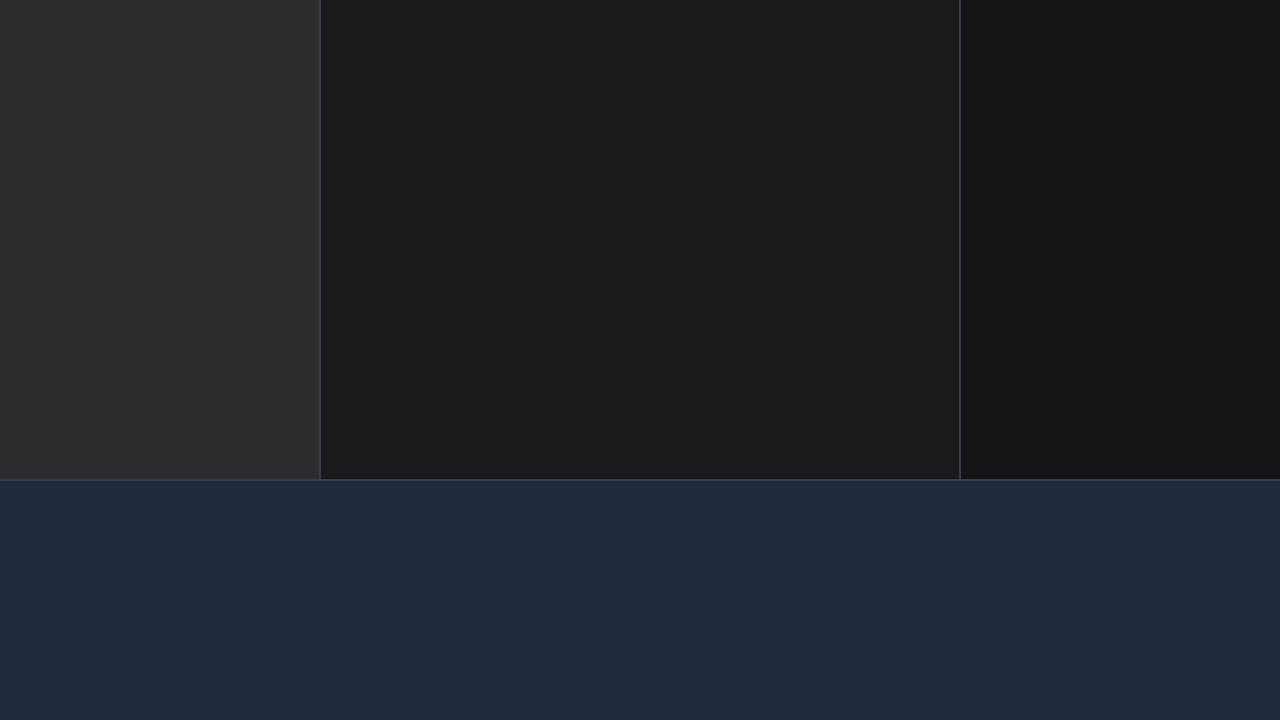

Verified main content is visible
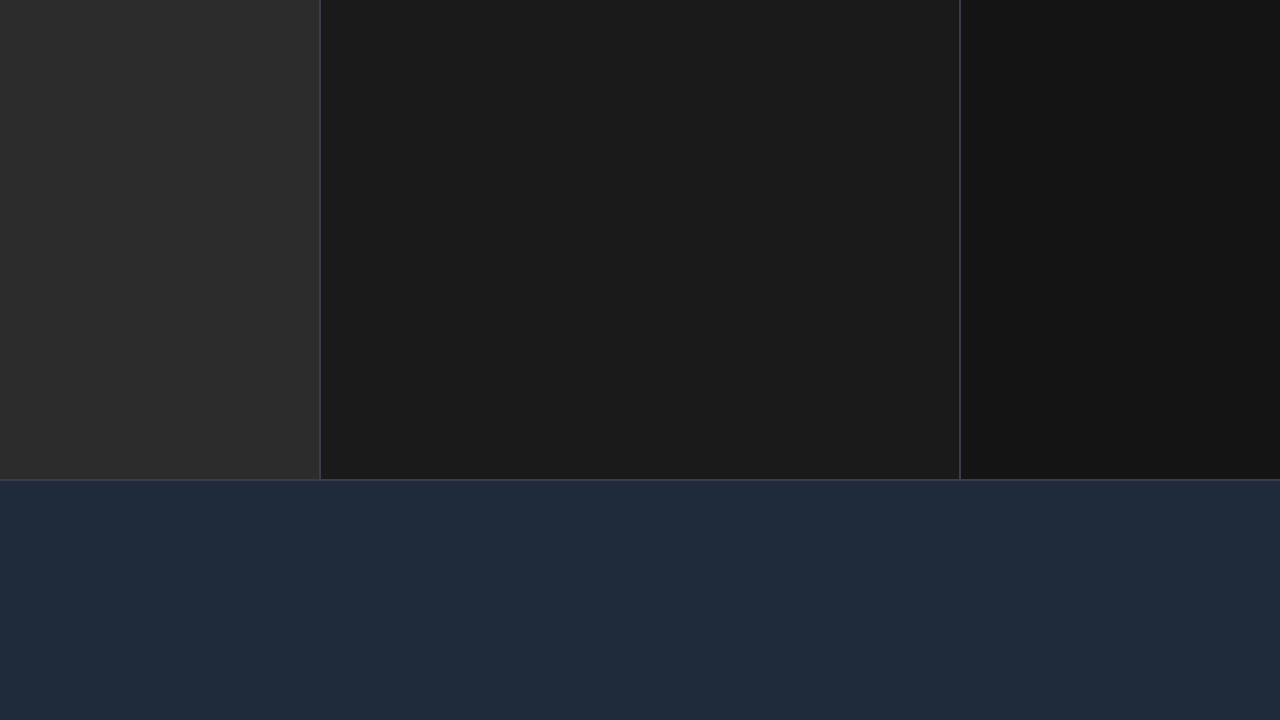

Located right sidebar
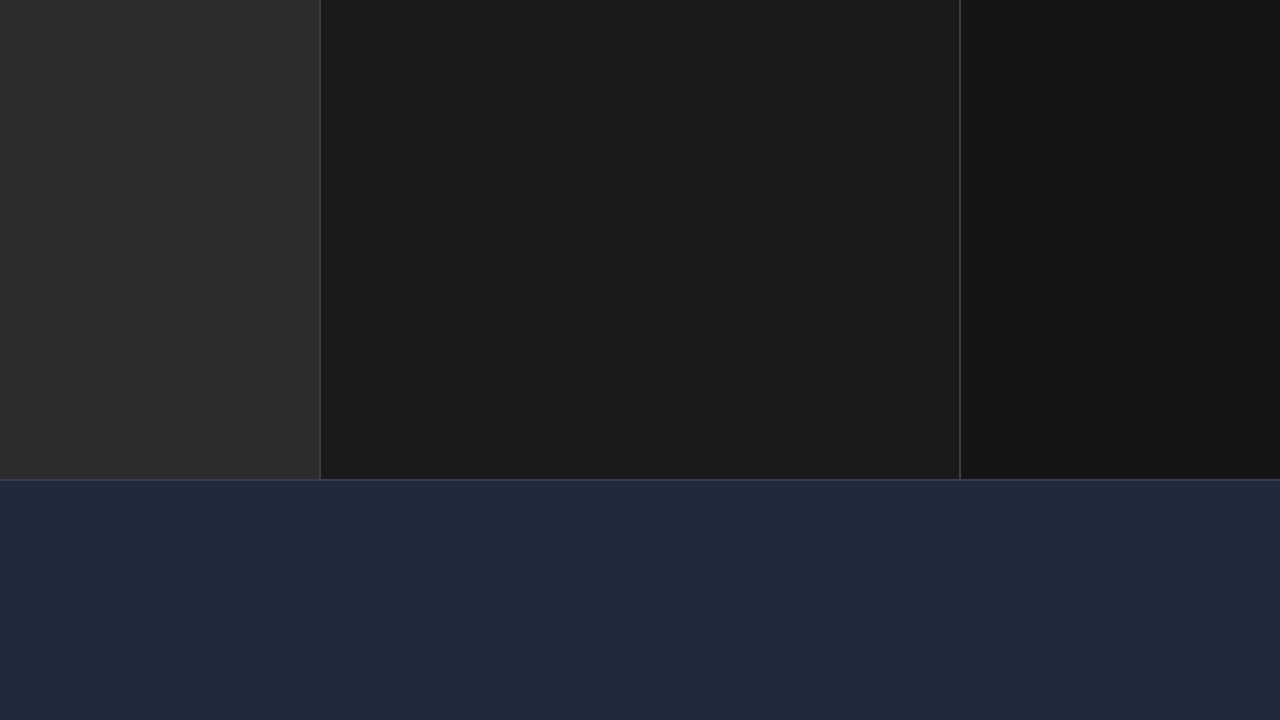

Verified right sidebar is visible
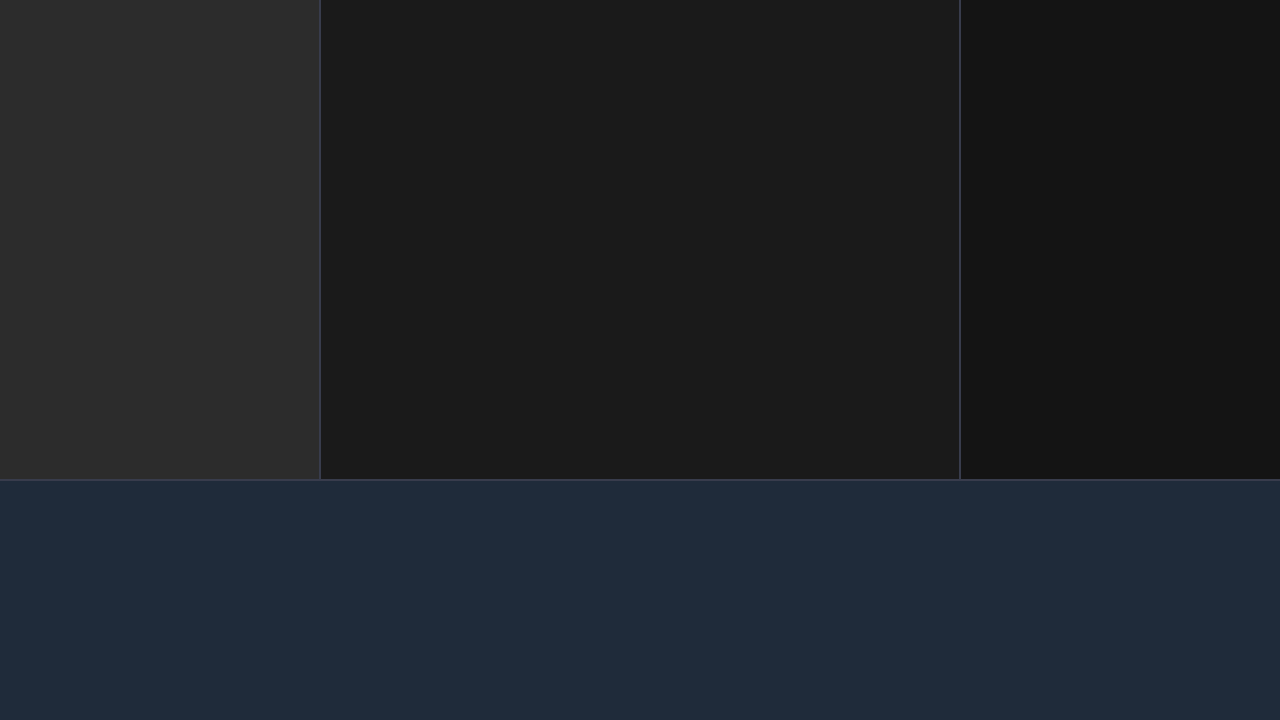

Located footer element
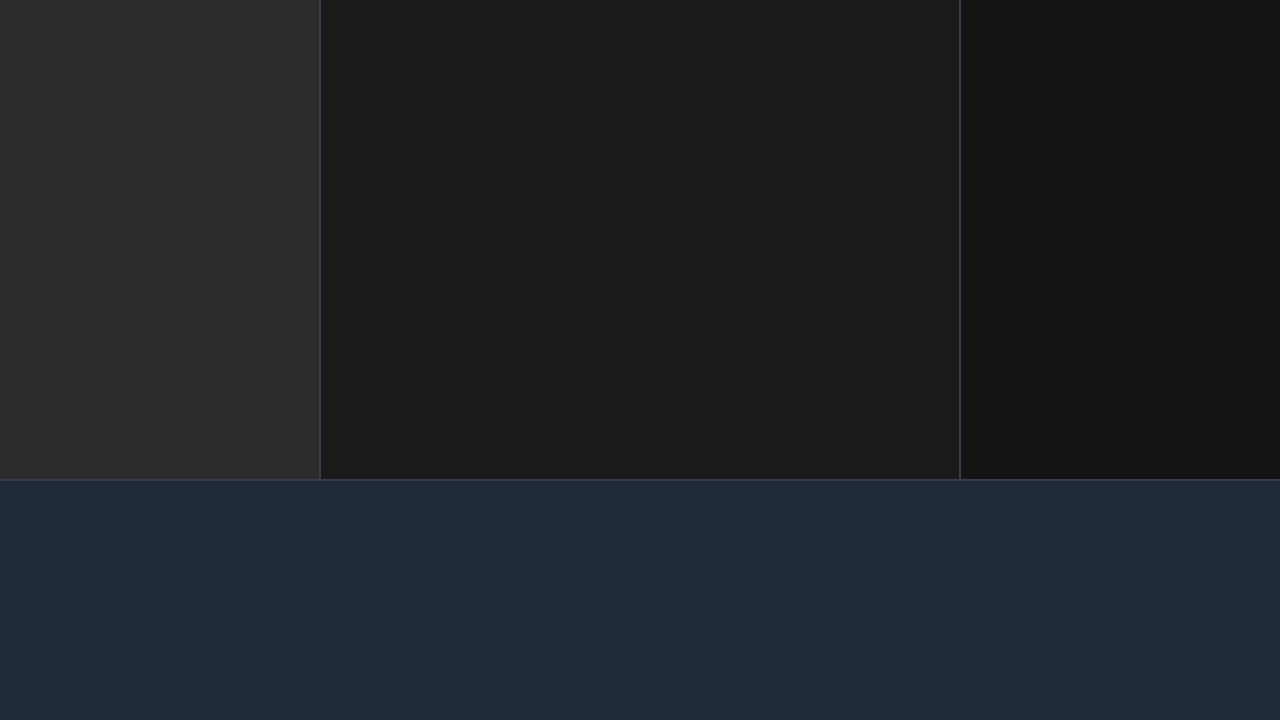

Verified footer is visible
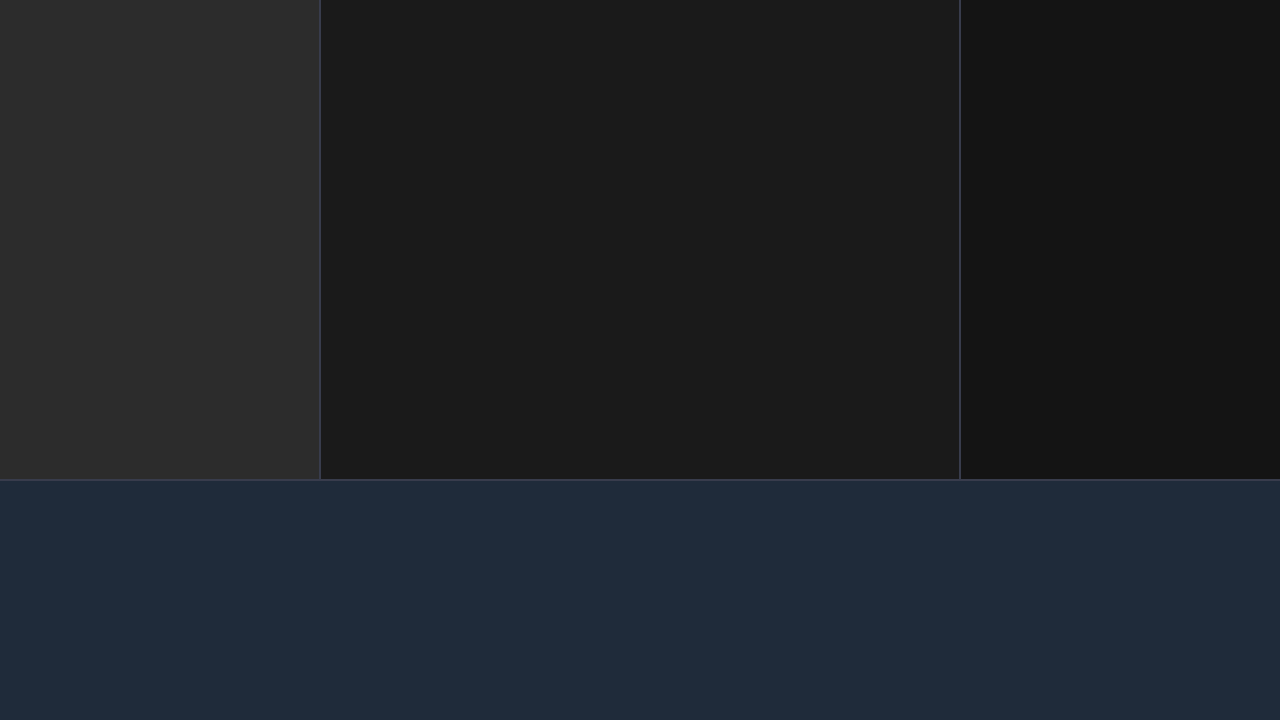

Retrieved all image elements on page
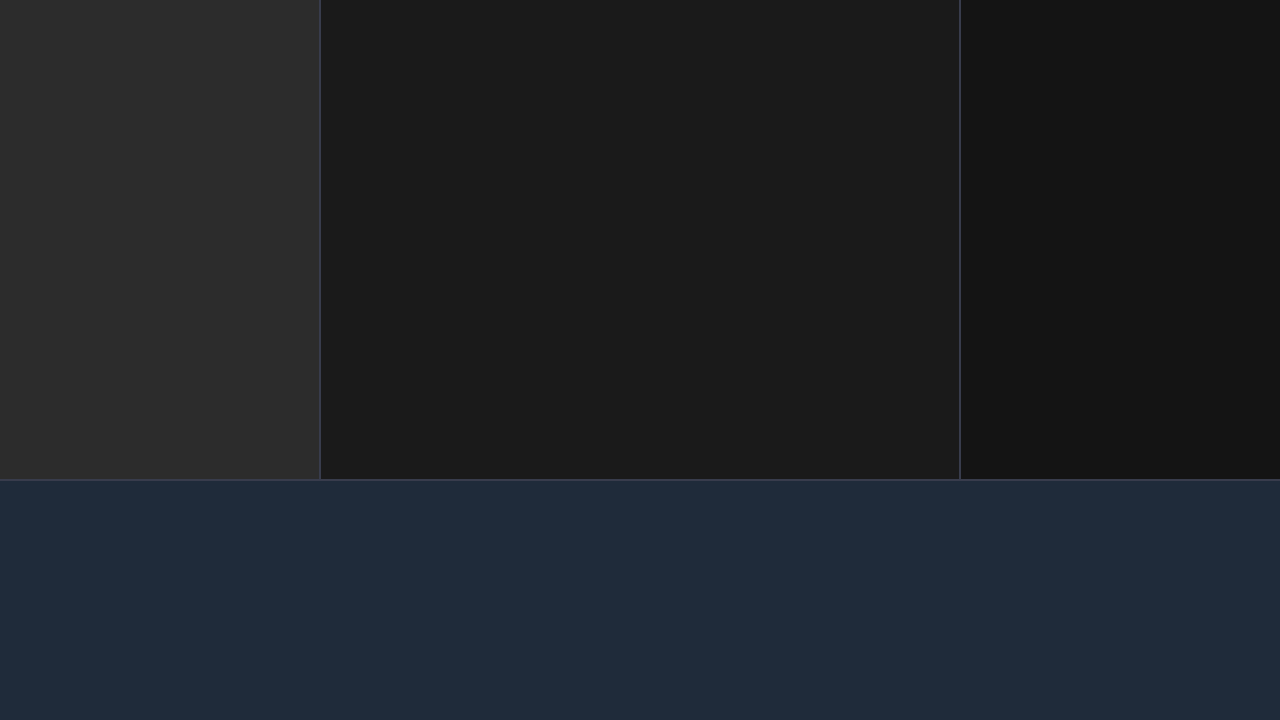

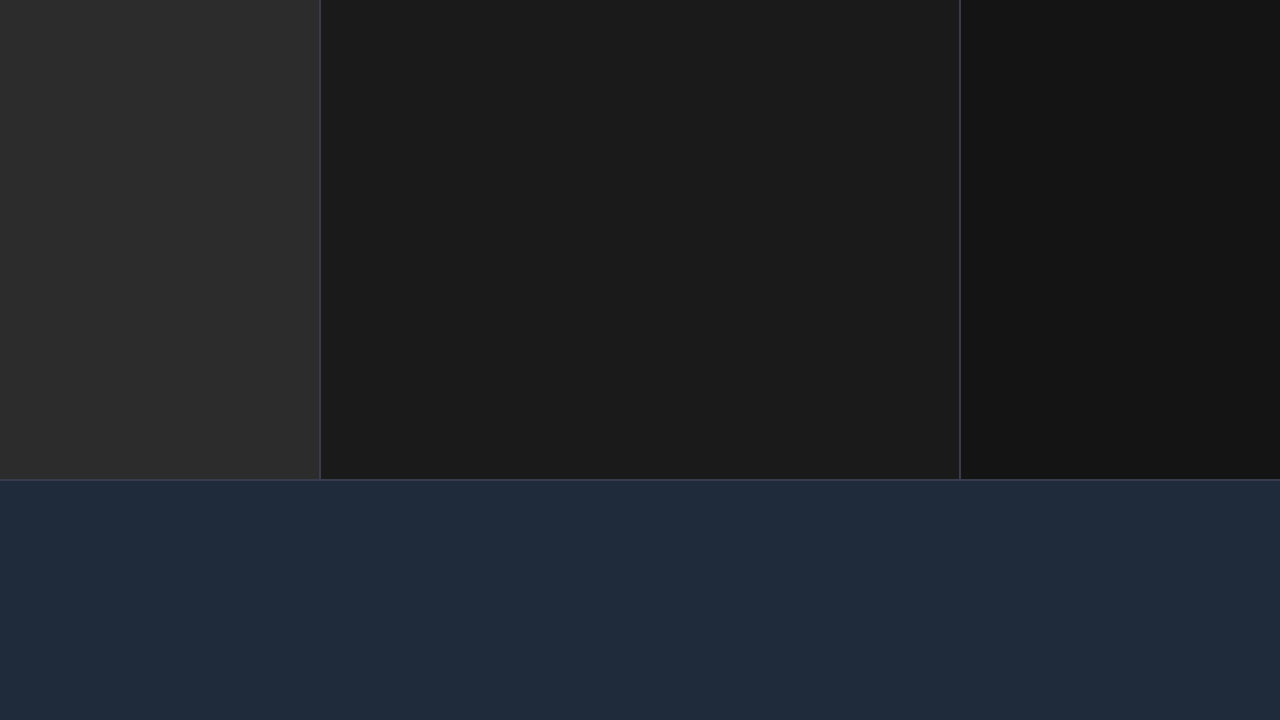